Tests the textbox functionality on DemoQA by navigating to the Elements section, selecting the Text Box option, and filling in a full name field.

Starting URL: https://demoqa.com/

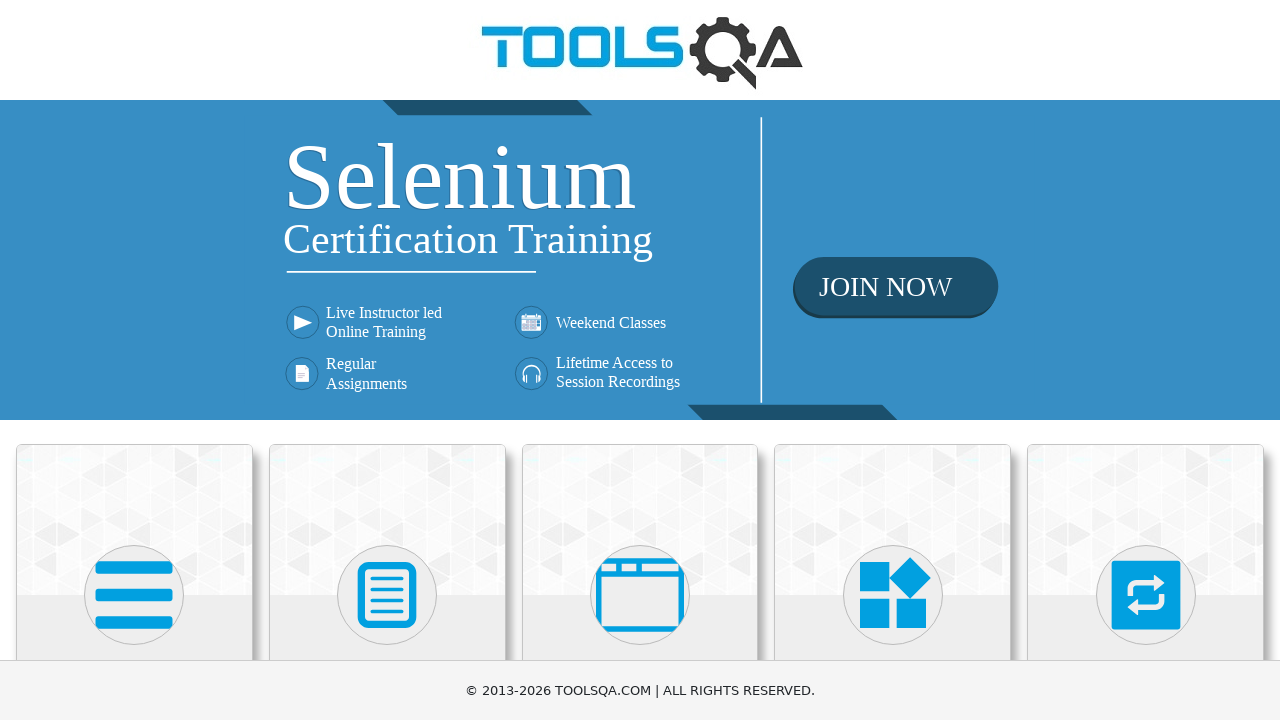

Clicked on Elements section at (134, 360) on internal:text="Elements"i
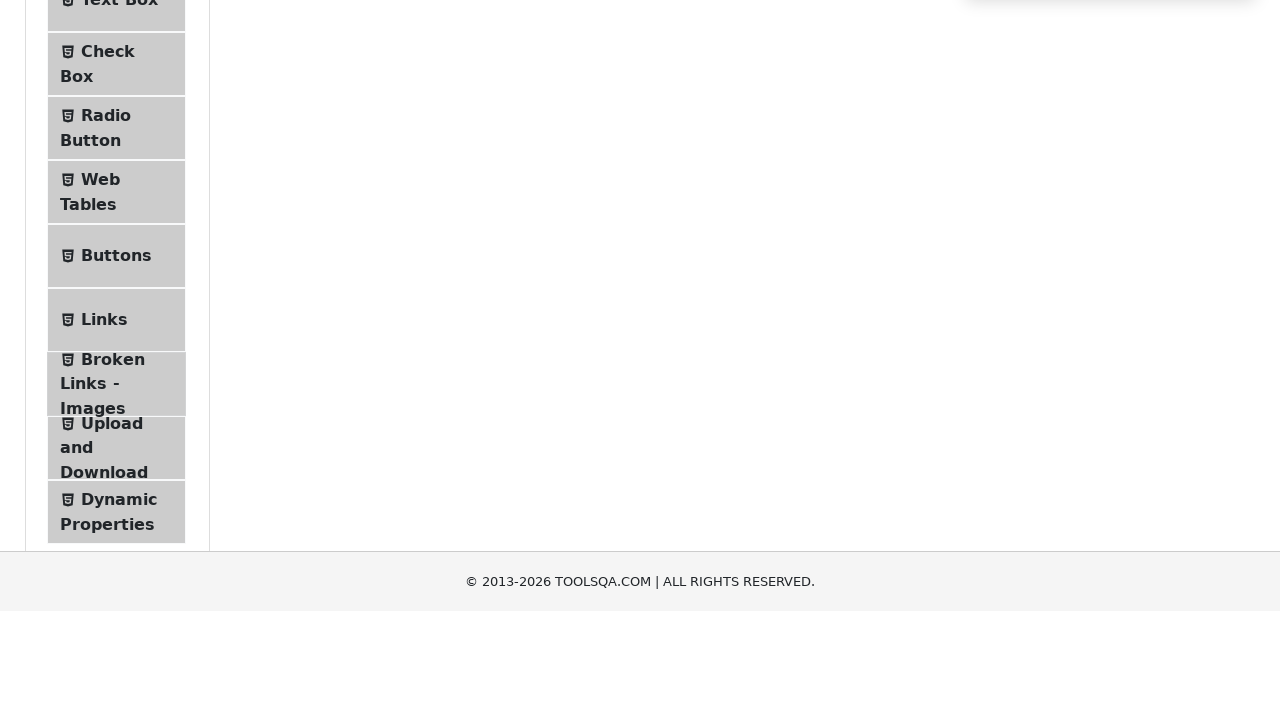

Clicked on Text Box option at (119, 261) on .text >> internal:has-text="Text Box"i
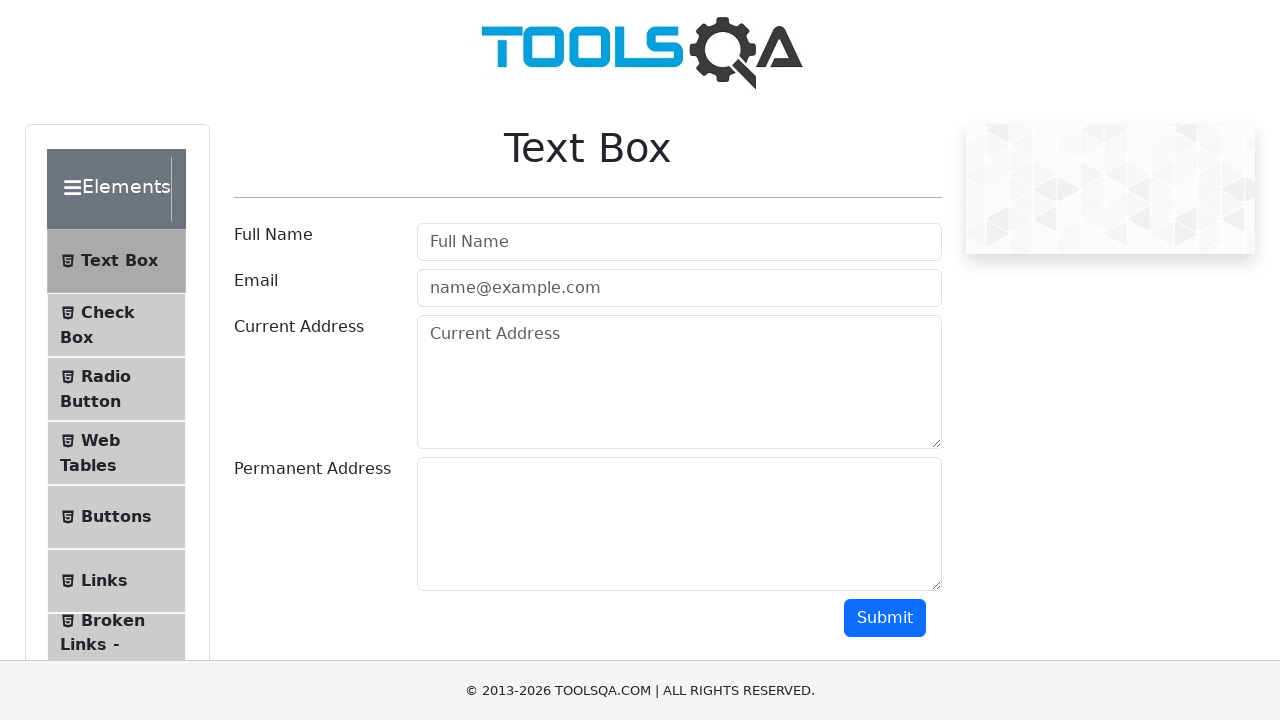

Filled Full Name field with 'John Doe' on internal:attr=[placeholder="Full Name"i]
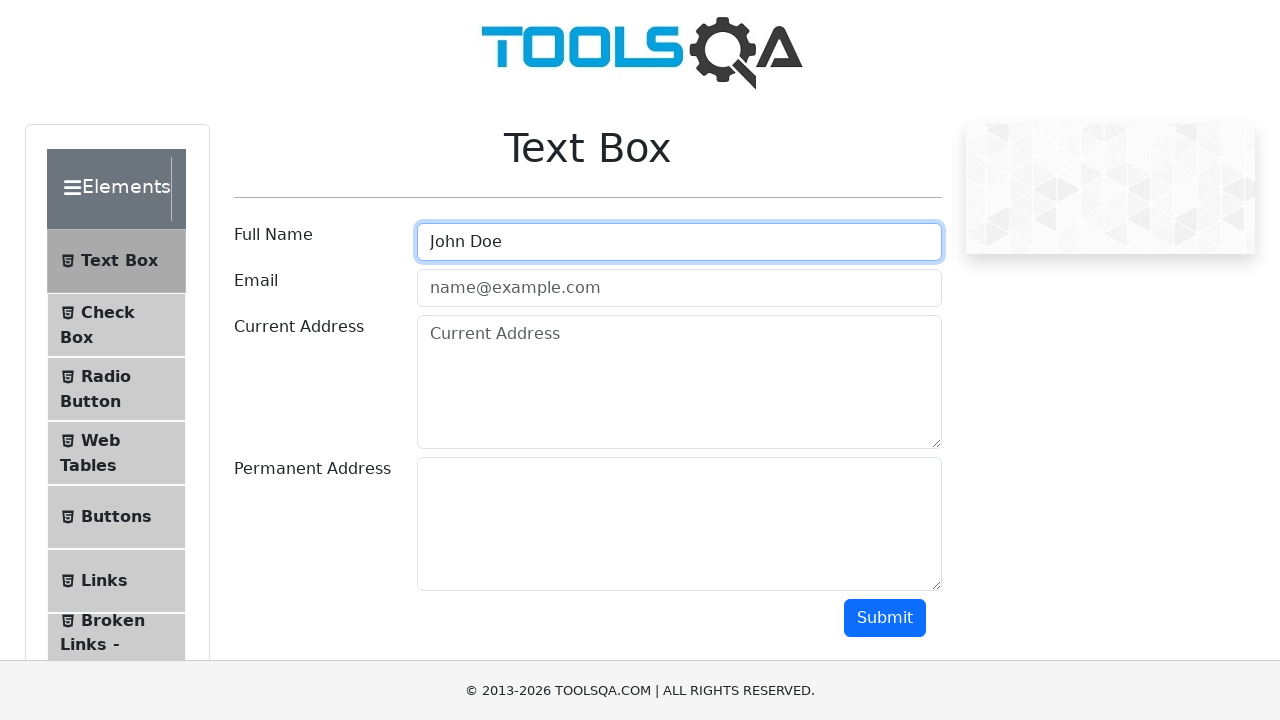

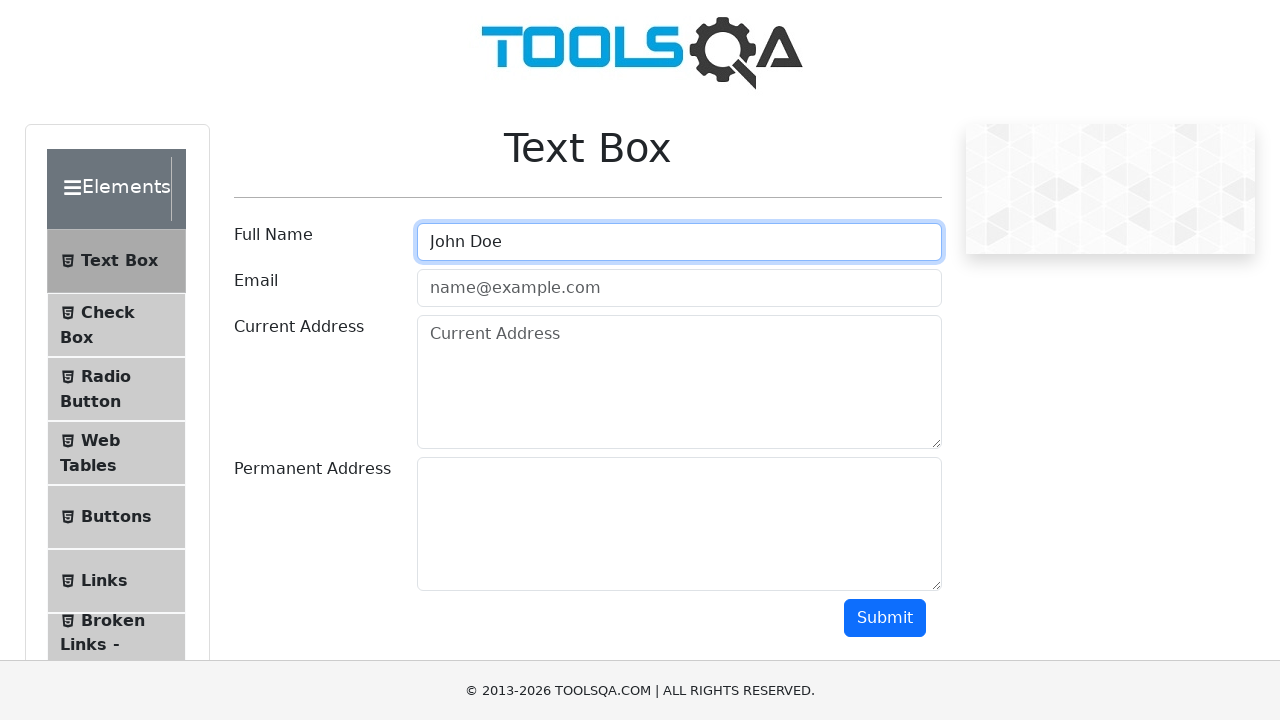